Tests radio button interaction on a forms tutorial page by finding radio buttons in a group and clicking the one with value "Cheese"

Starting URL: http://www.echoecho.com/htmlforms10.htm

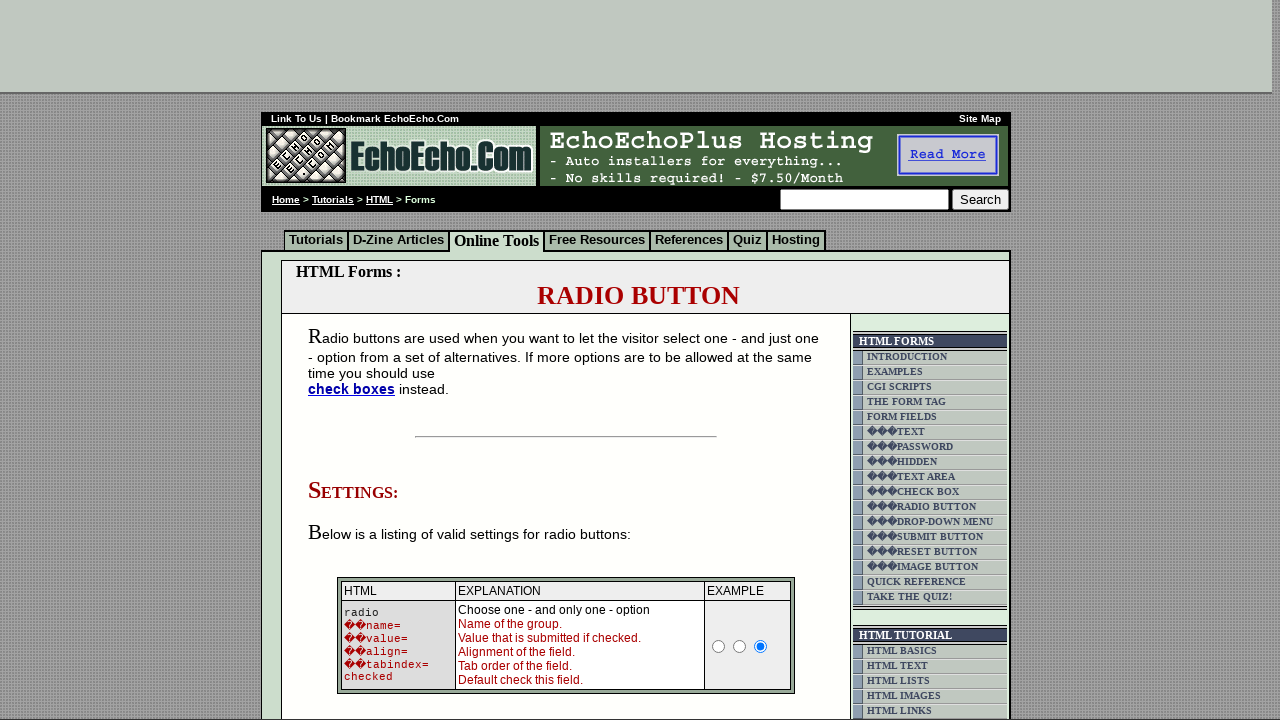

Waited for radio button group with name 'group1' to be present
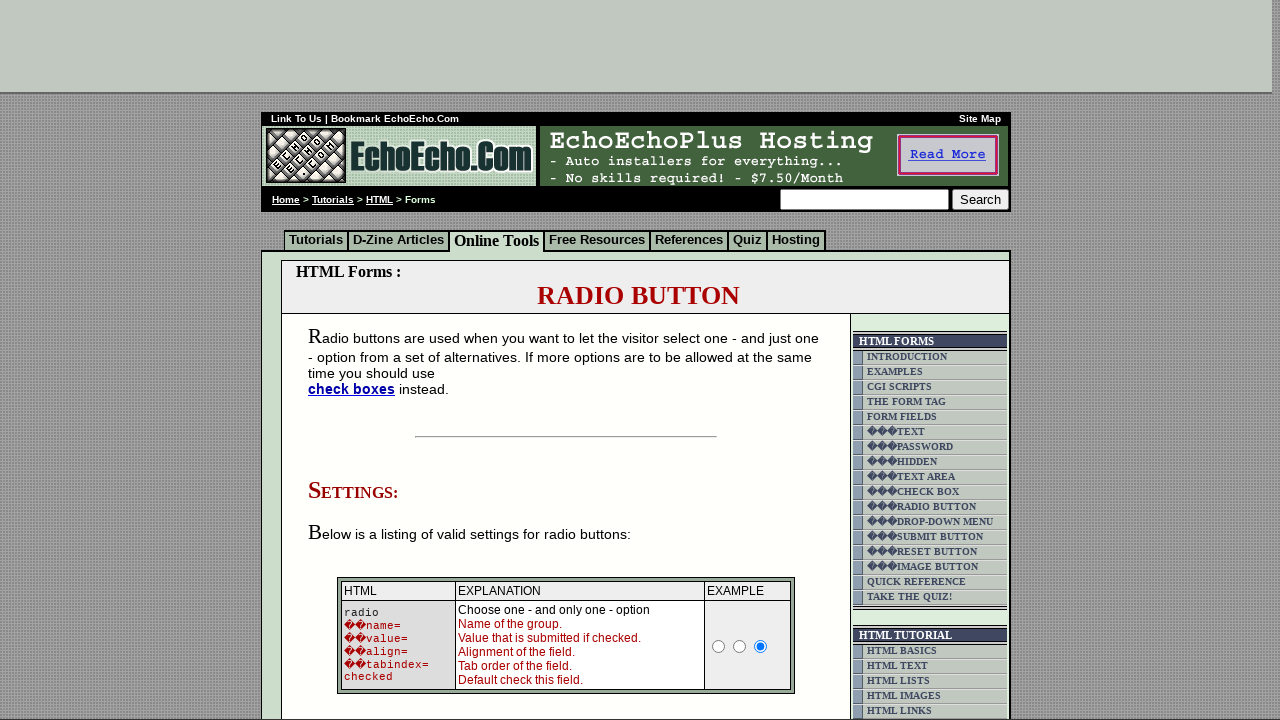

Located all radio buttons in the group
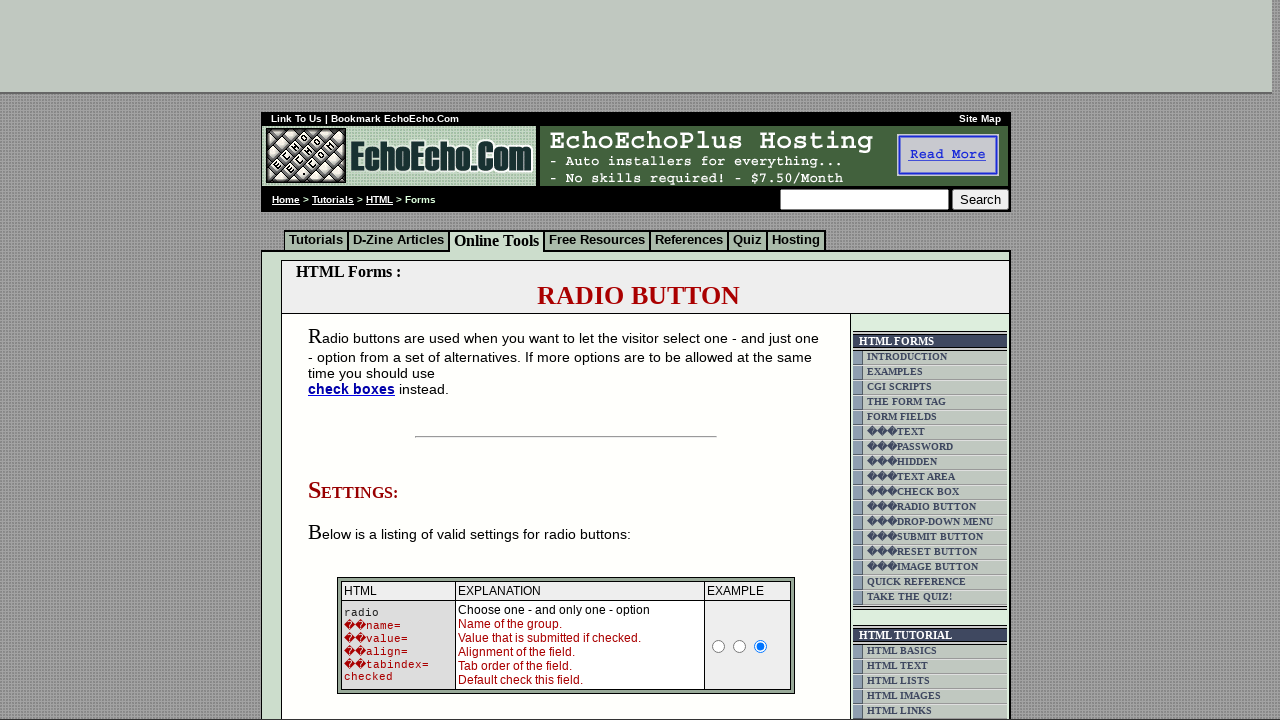

Found 3 radio buttons in the group
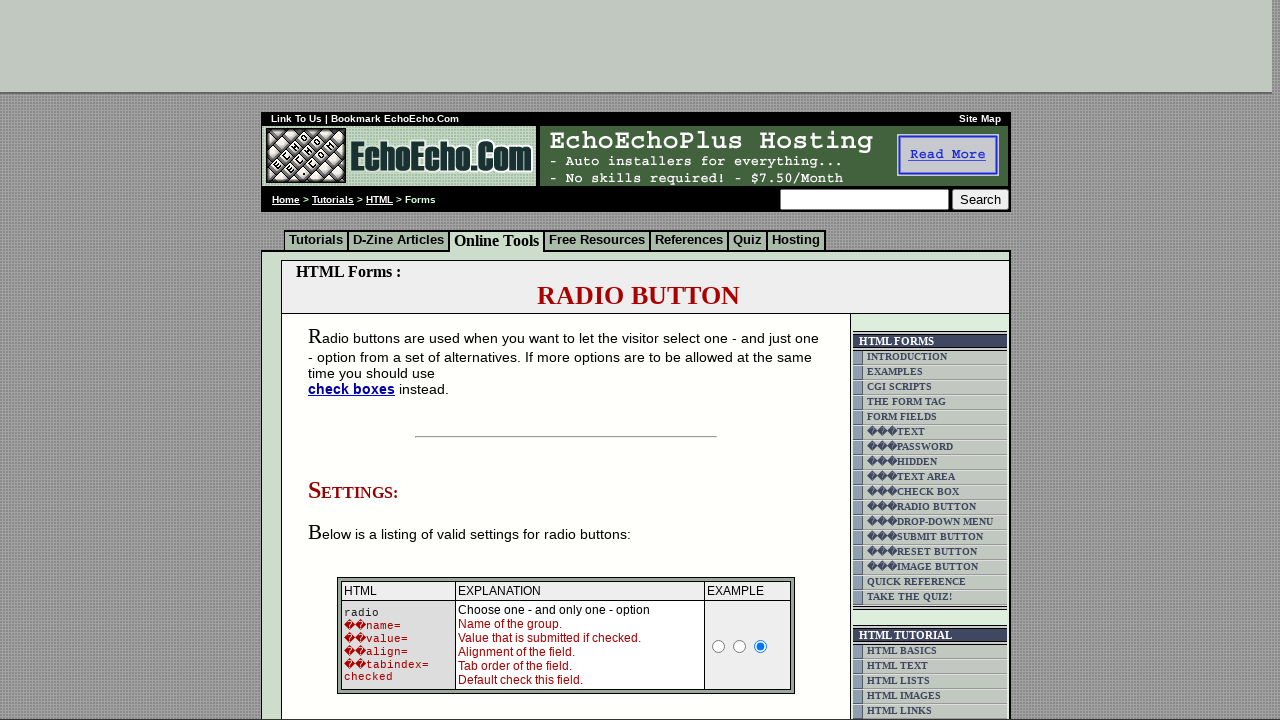

Retrieved value attribute from radio button 0: 'Milk'
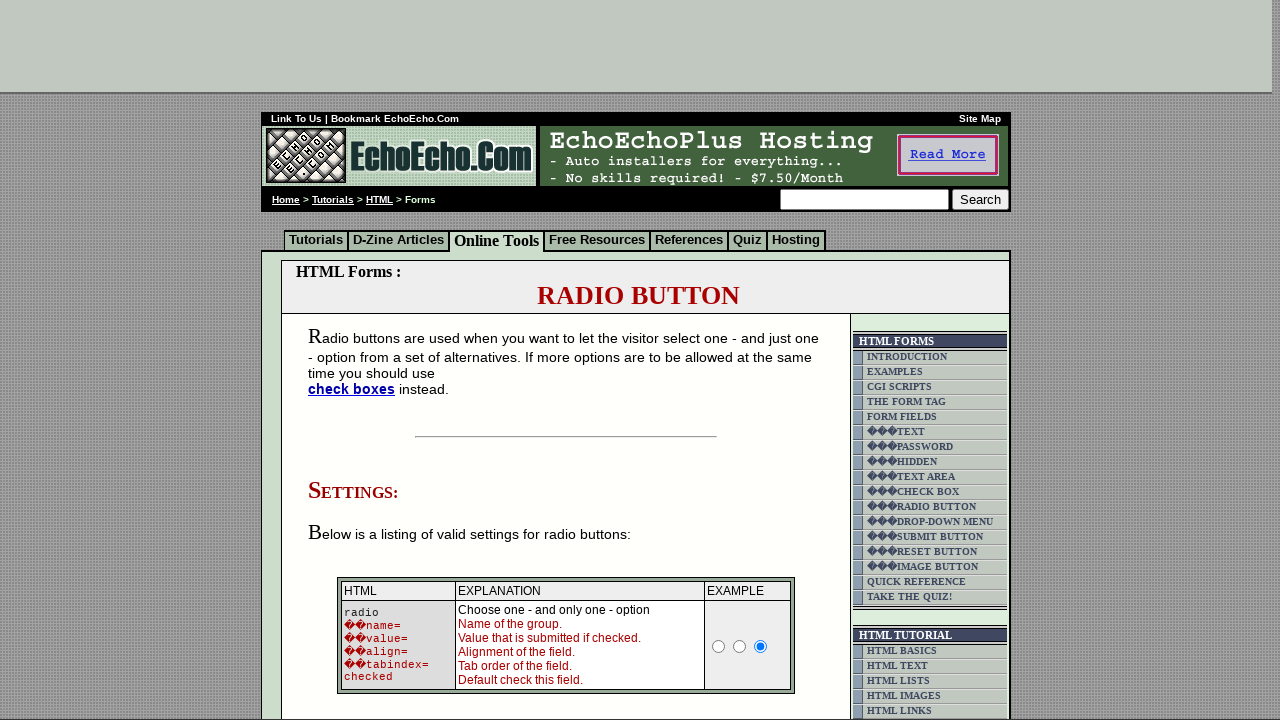

Retrieved value attribute from radio button 1: 'Butter'
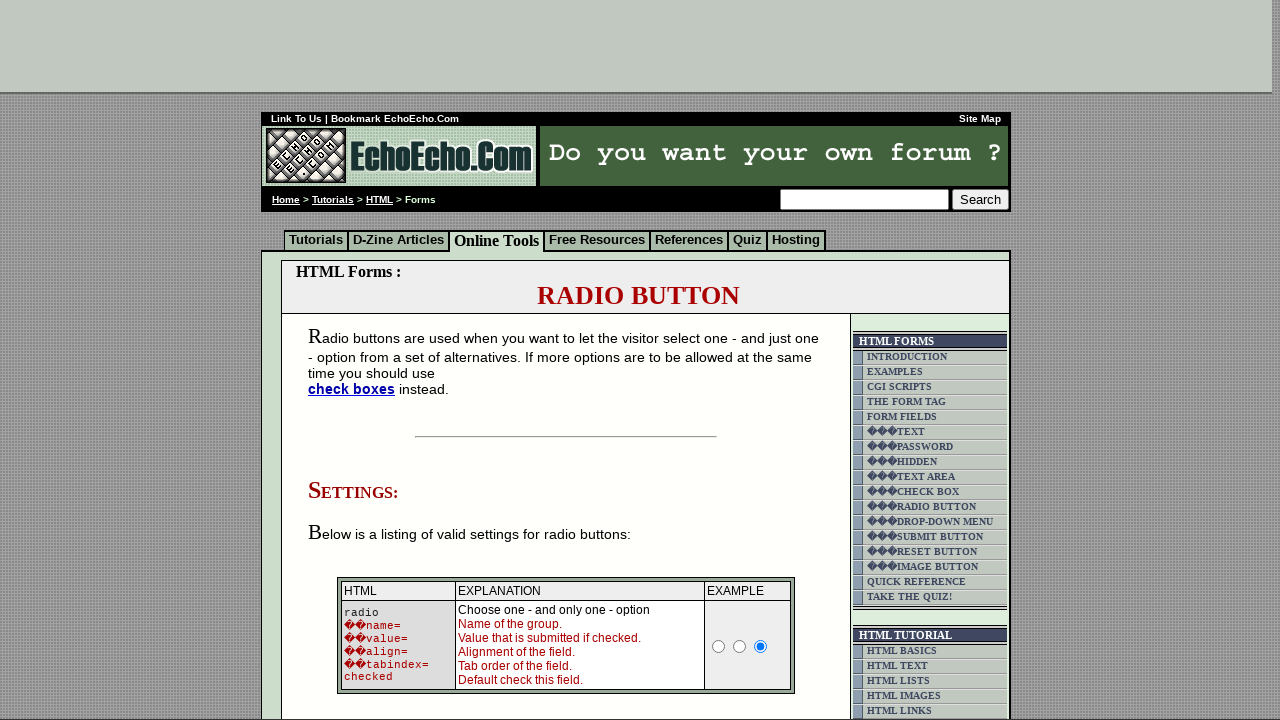

Retrieved value attribute from radio button 2: 'Cheese'
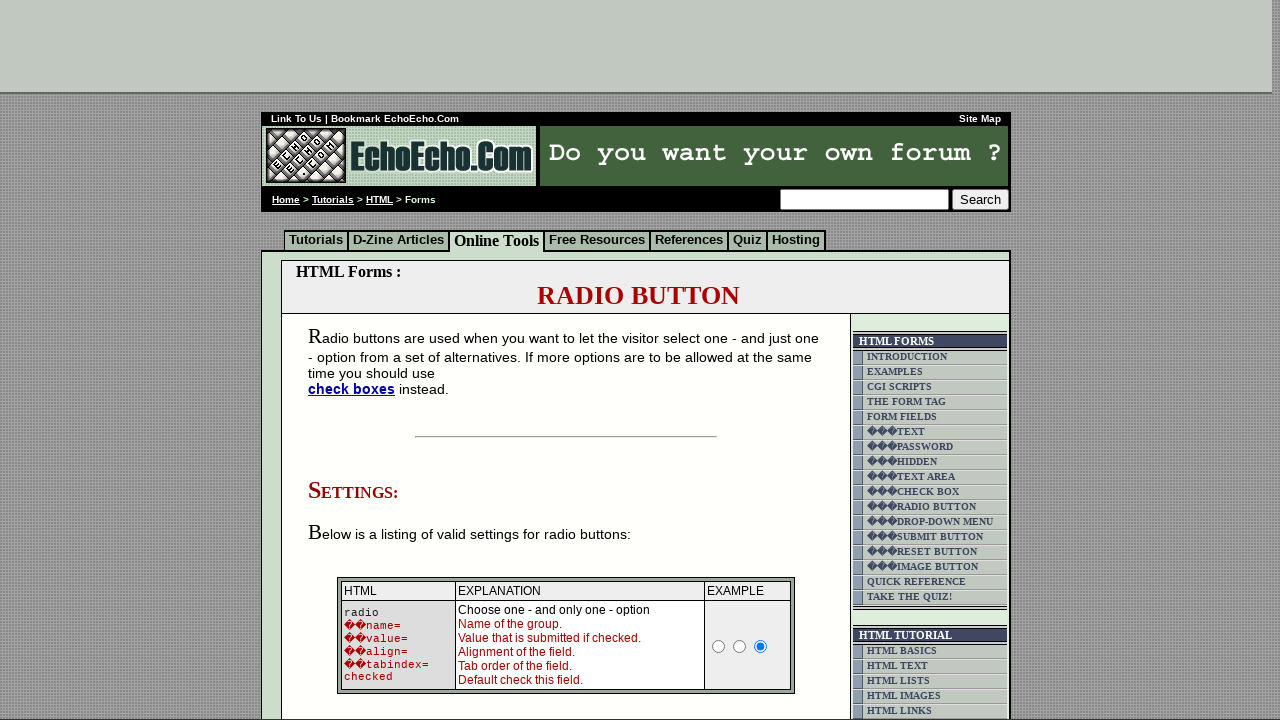

Clicked radio button with value 'Cheese' at (356, 360) on input[name='group1'] >> nth=2
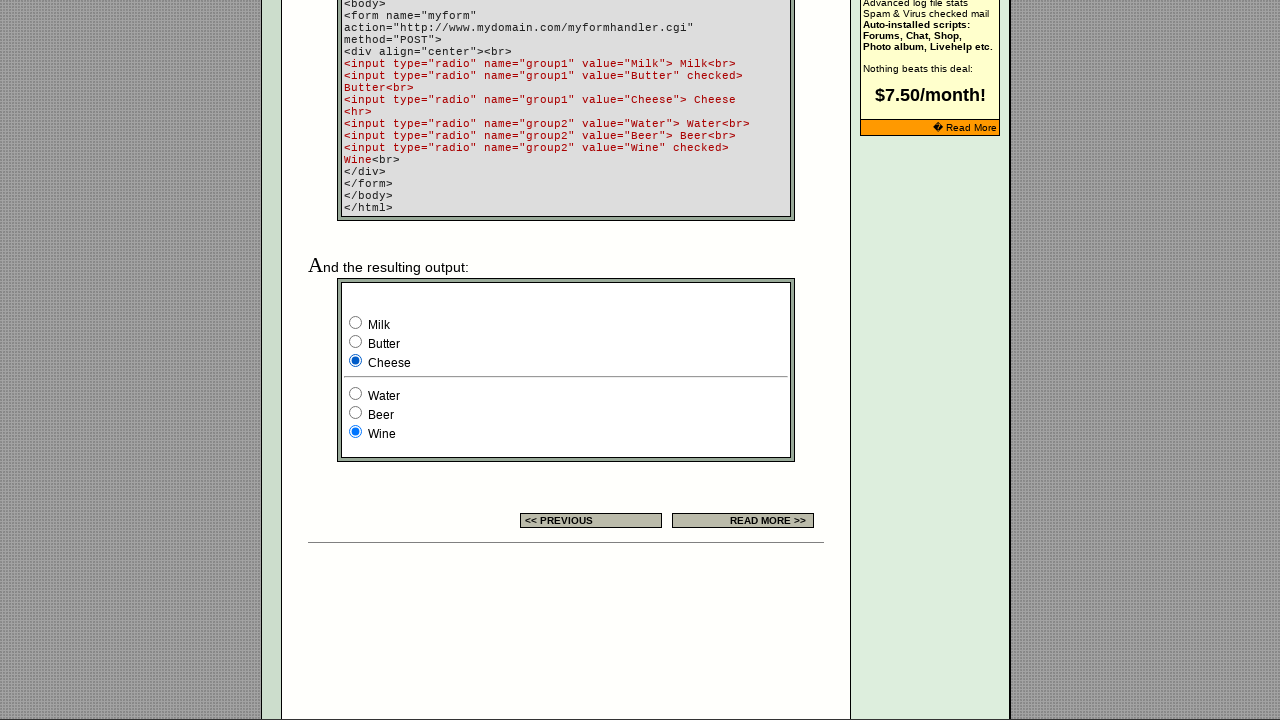

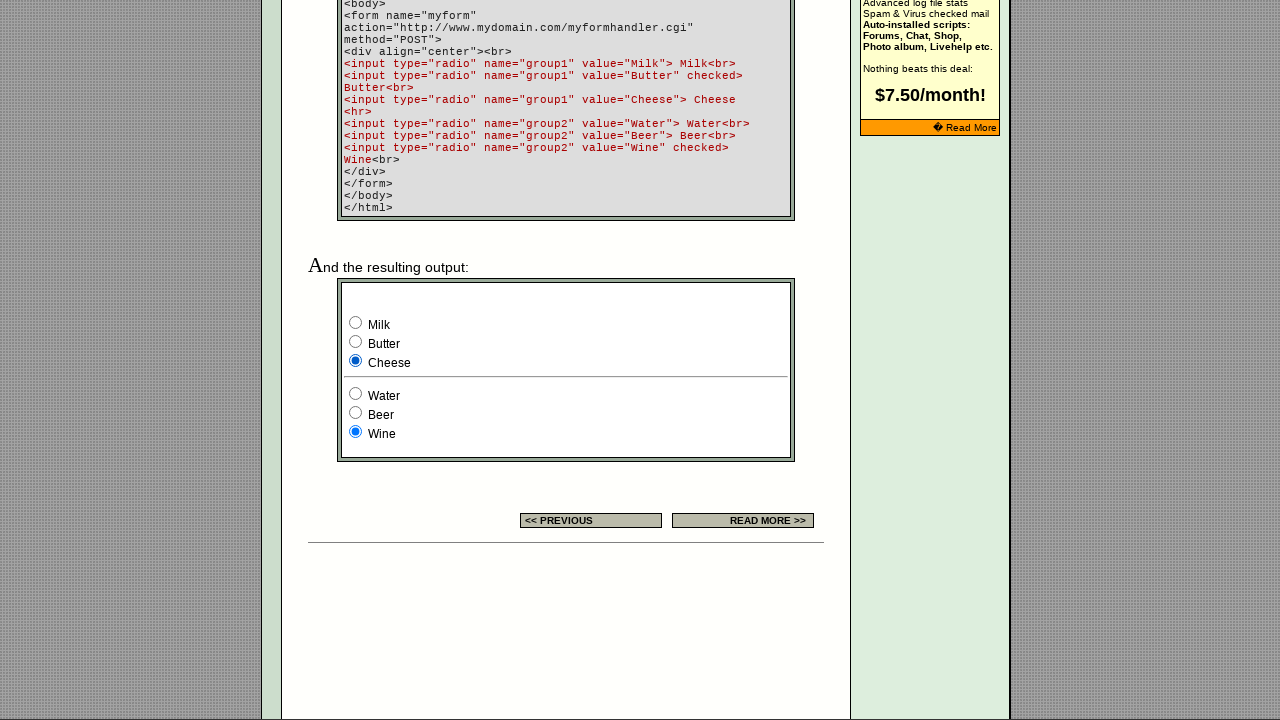